Tests window handling by opening multiple popup windows and switching between them to retrieve text from a specific window

Starting URL: https://omayo.blogspot.com/

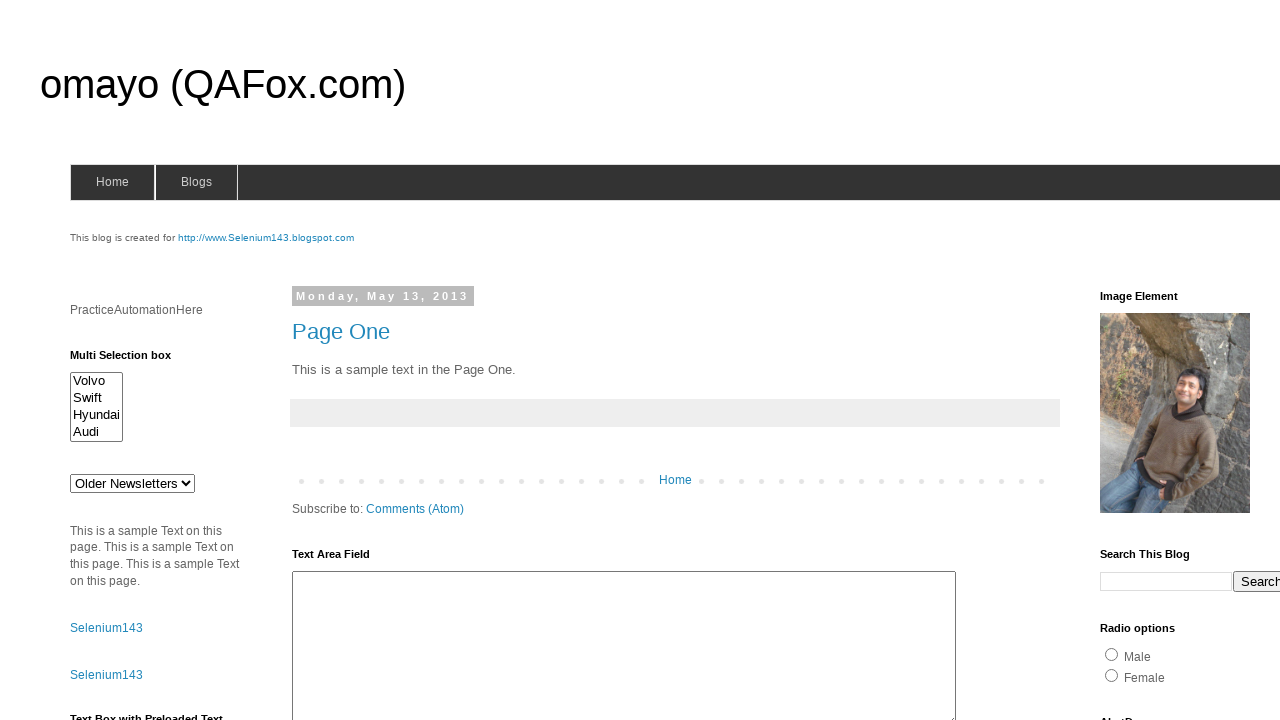

Clicked 'Open a popup window' link to open first popup at (132, 360) on text='Open a popup window'
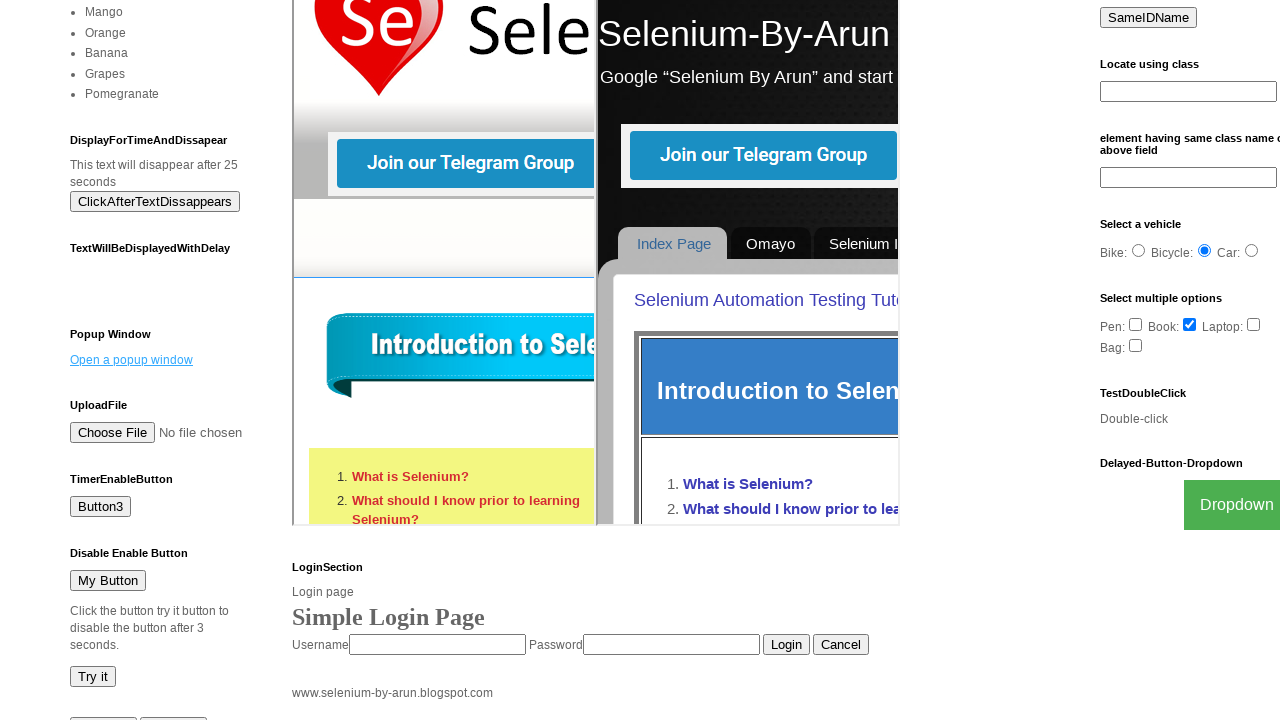

Clicked 'Blogger' link to open second popup at (753, 673) on text='Blogger'
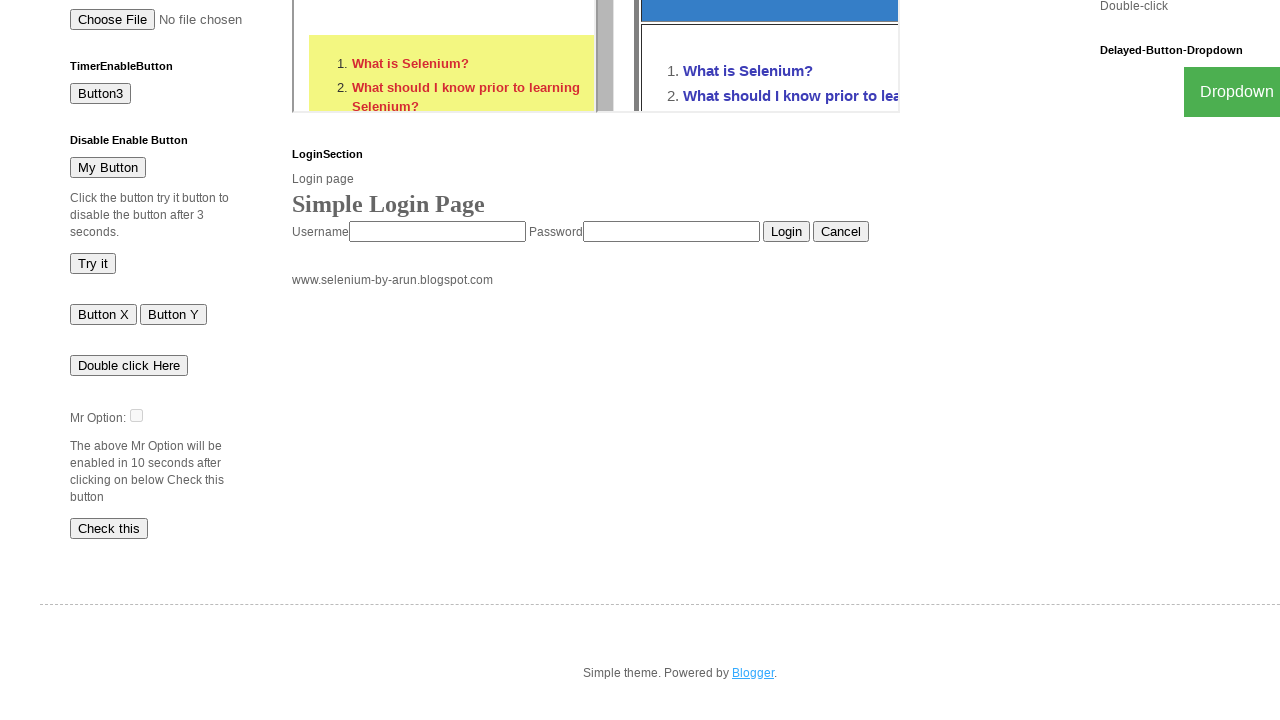

Retrieved all open page contexts
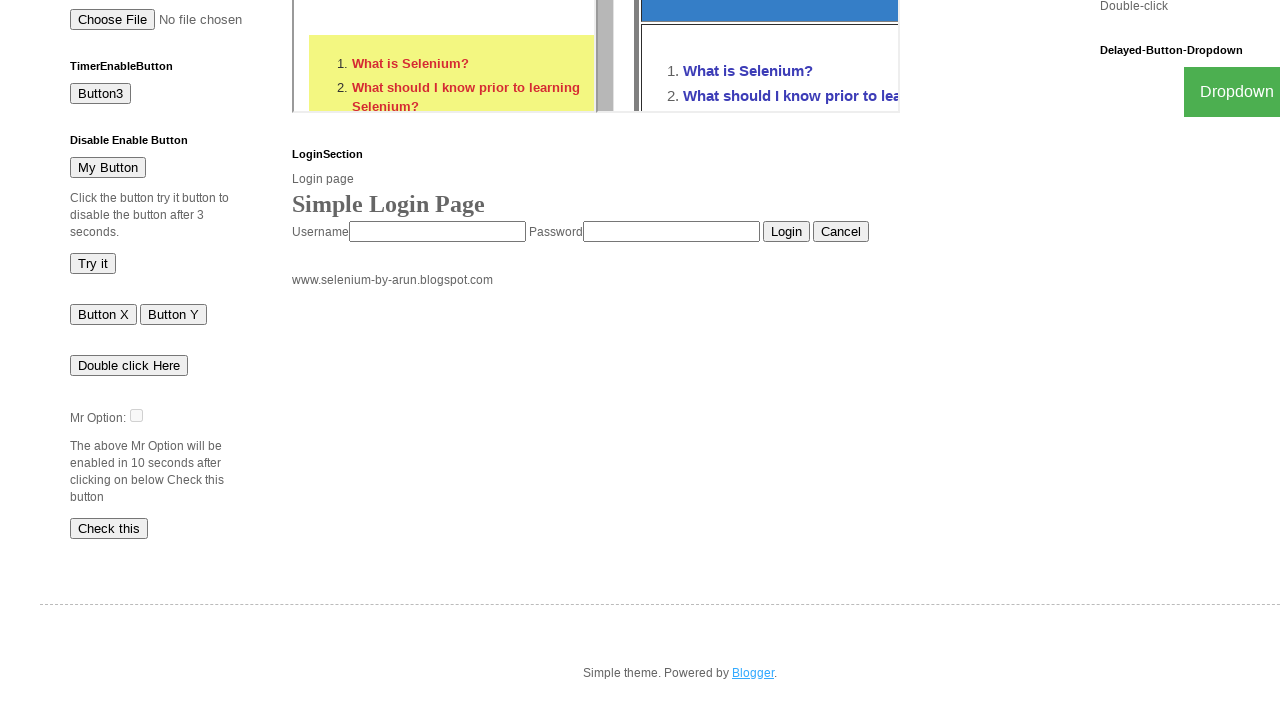

Found 'New Window' popup and extracted text from h3 heading
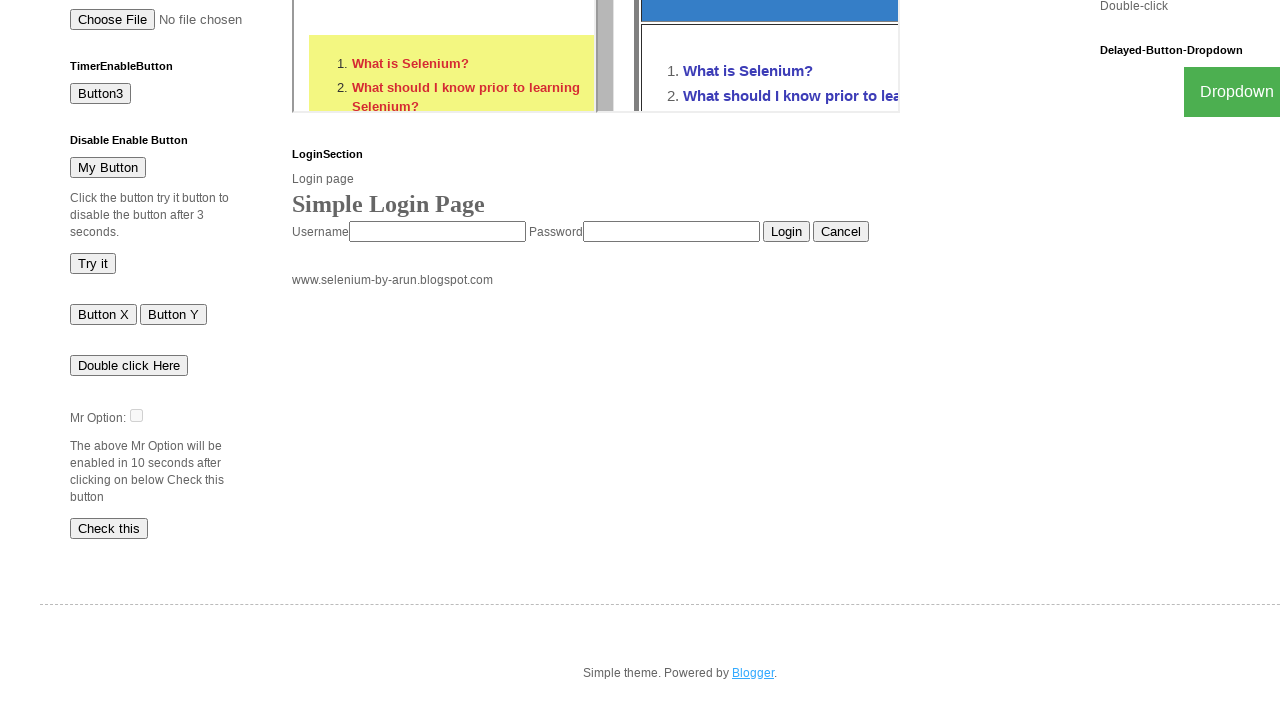

Printed retrieved text: New Window
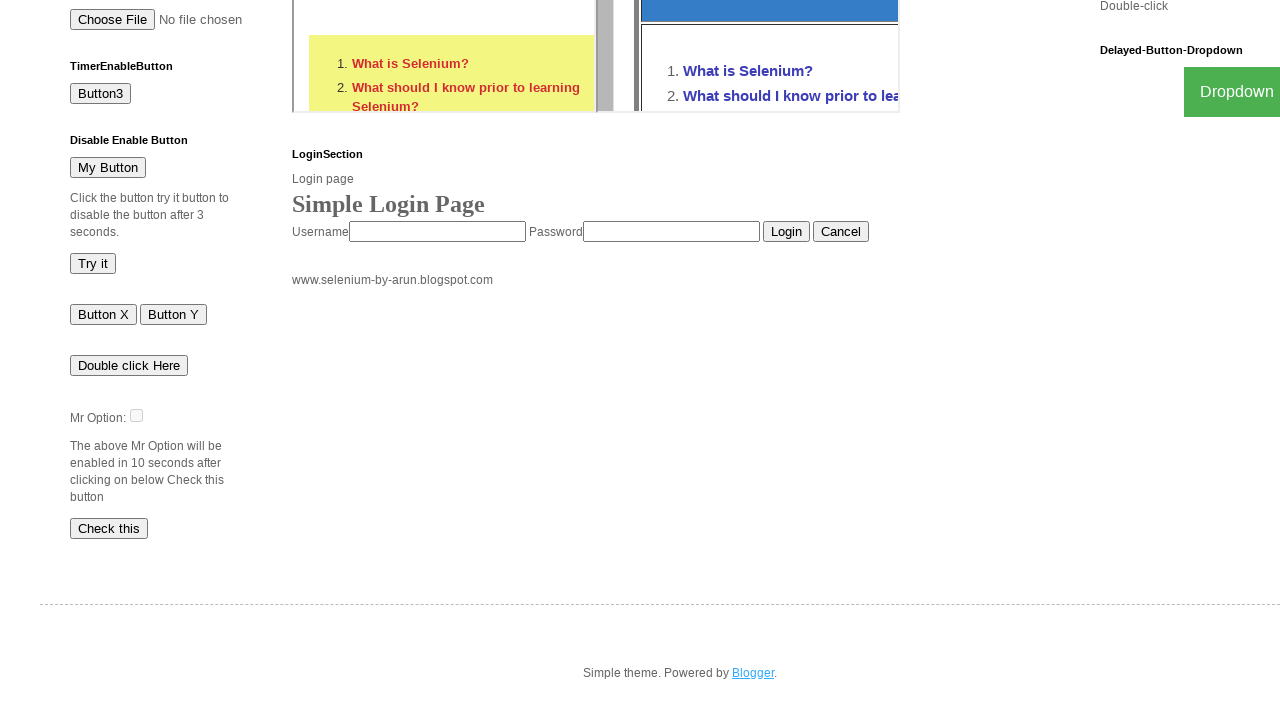

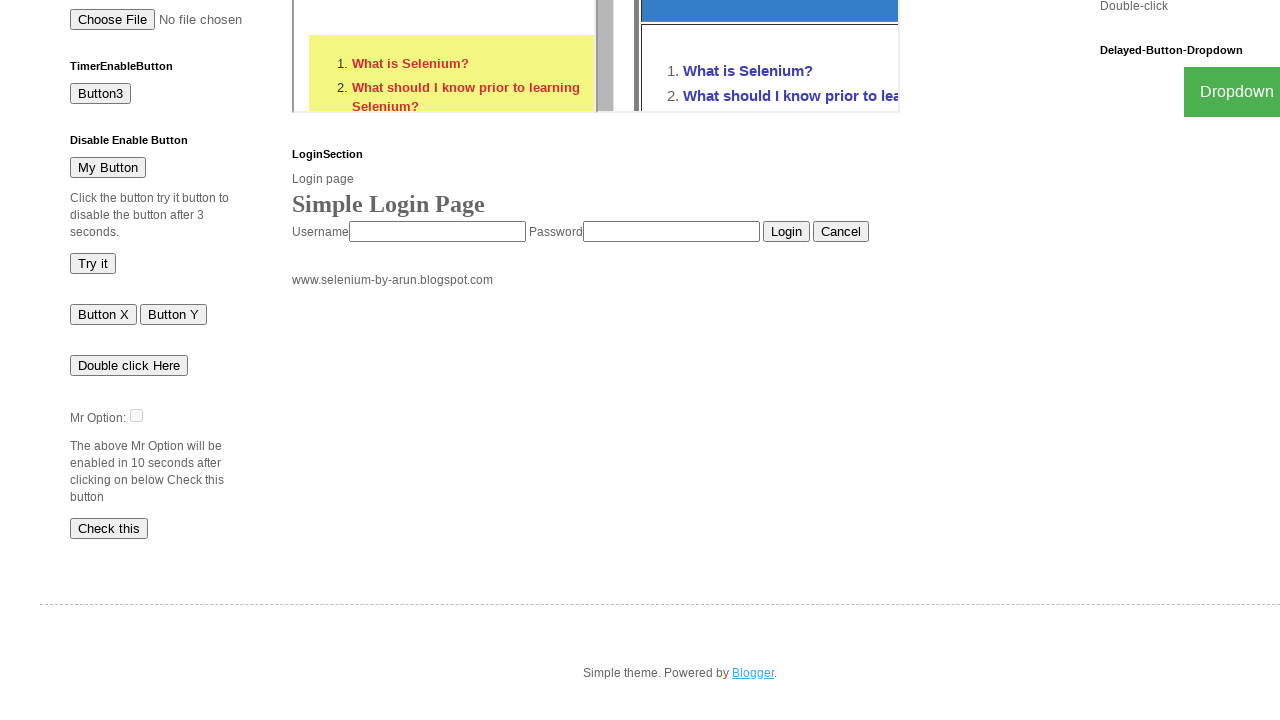